Tests adding the same product multiple times to the cart by clicking add to cart button three times for the same laptop

Starting URL: https://www.demoblaze.com/index.html

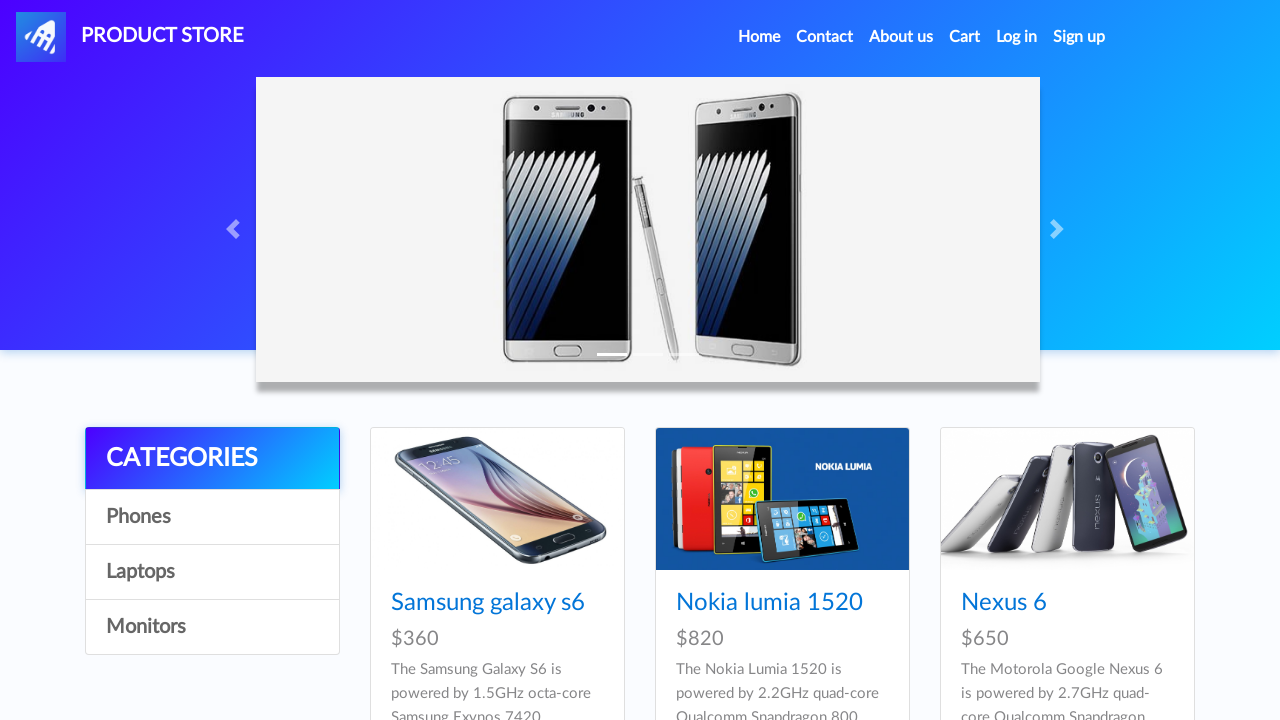

Clicked on Laptops category at (212, 572) on xpath=/html/body/div[5]/div/div[1]/div/a[3]
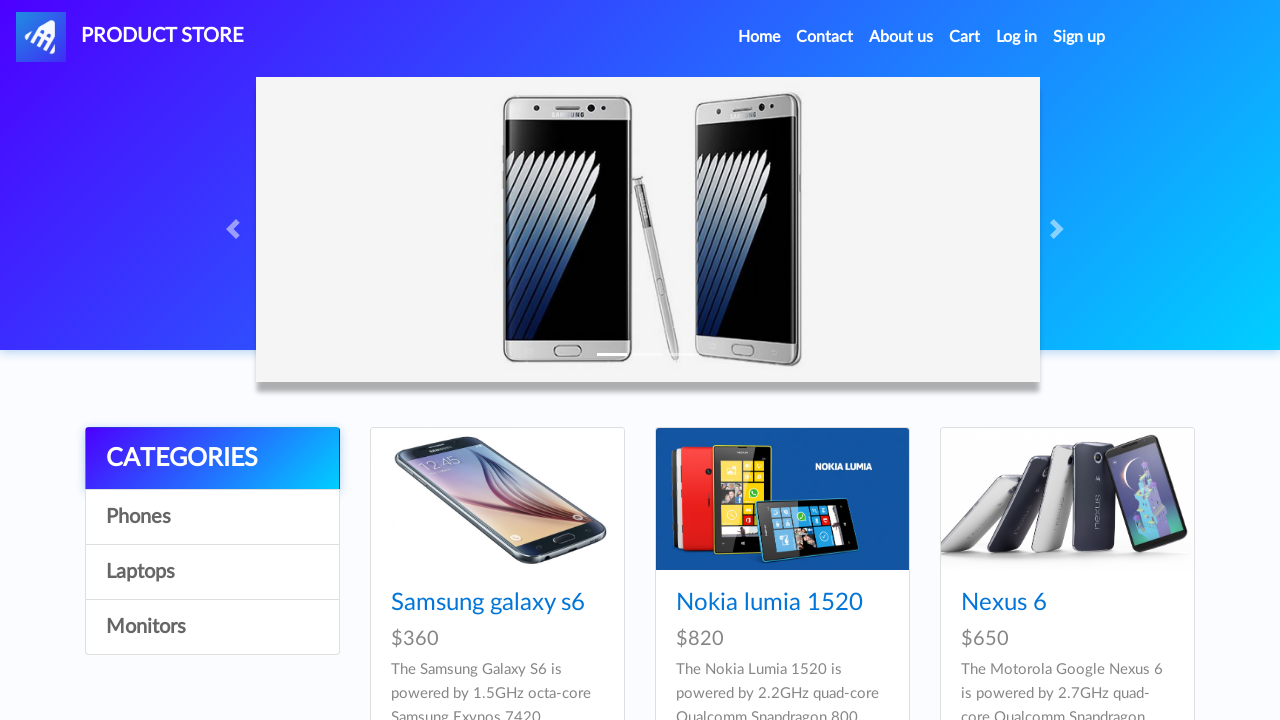

Laptops category loaded and product selector visible
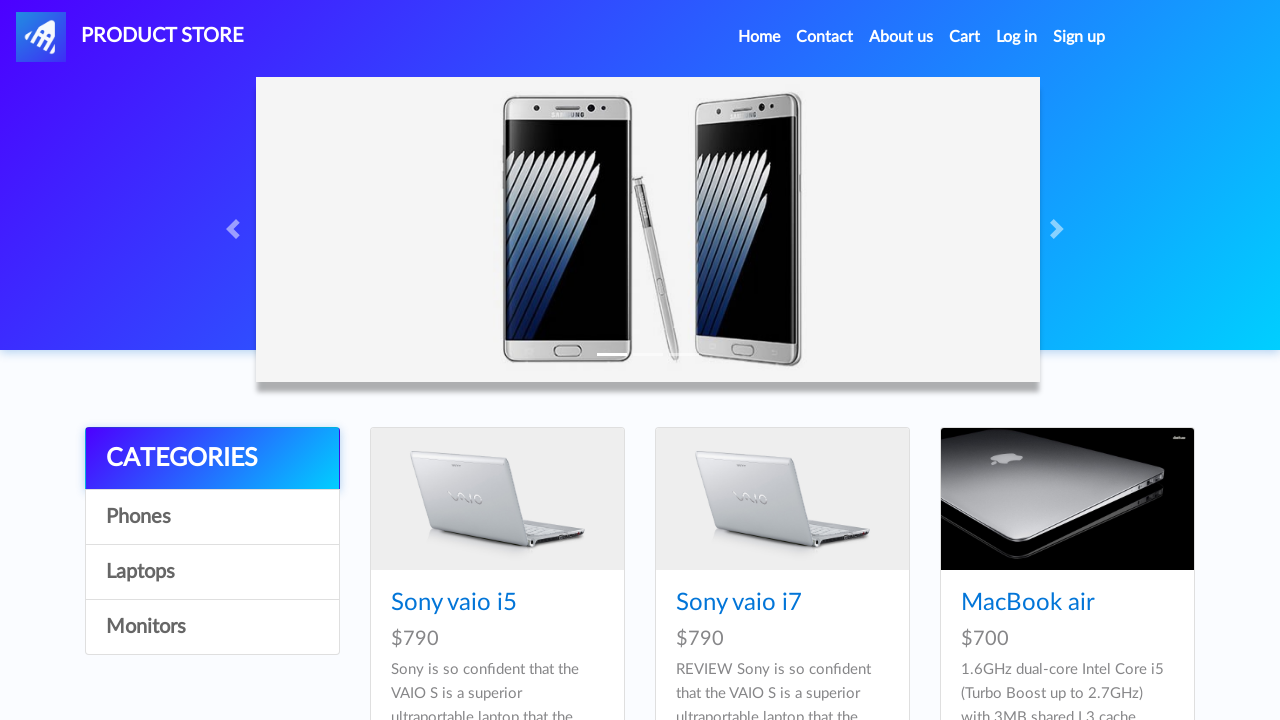

Clicked on Sony laptop product at (497, 499) on xpath=/html/body/div[5]/div/div[2]/div/div[1]/div/a
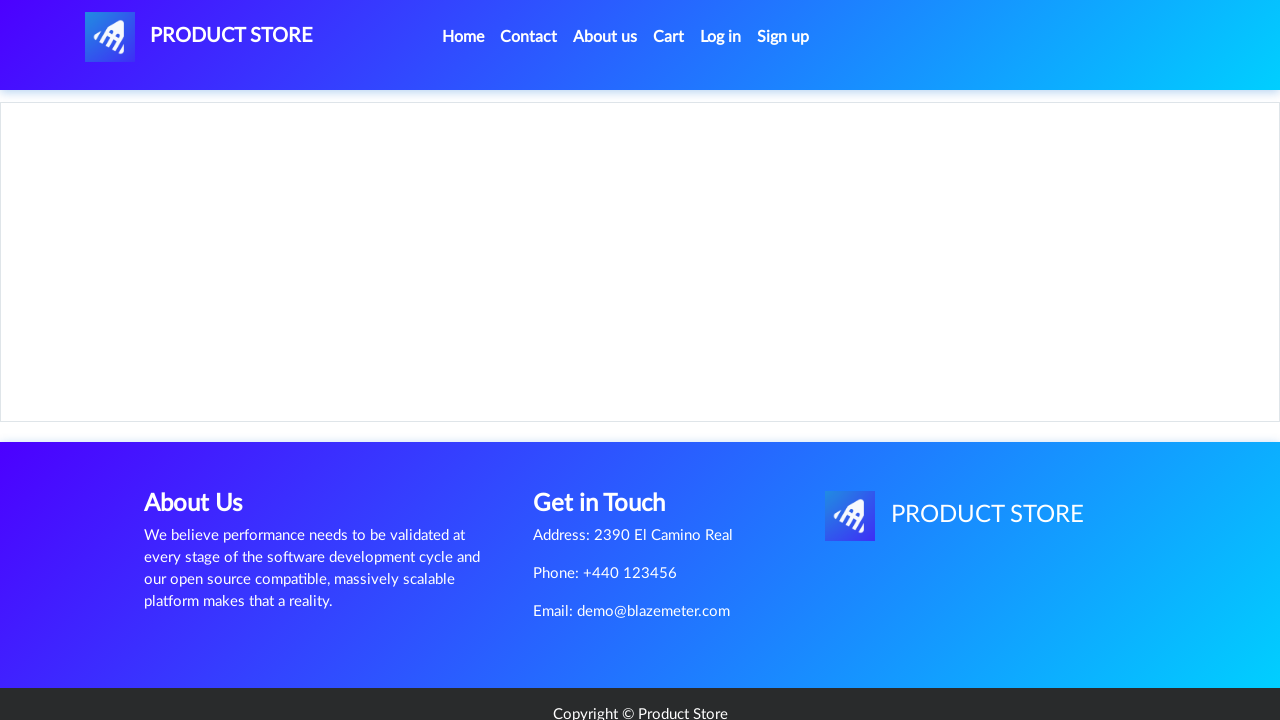

Set up dialog handler to accept alerts
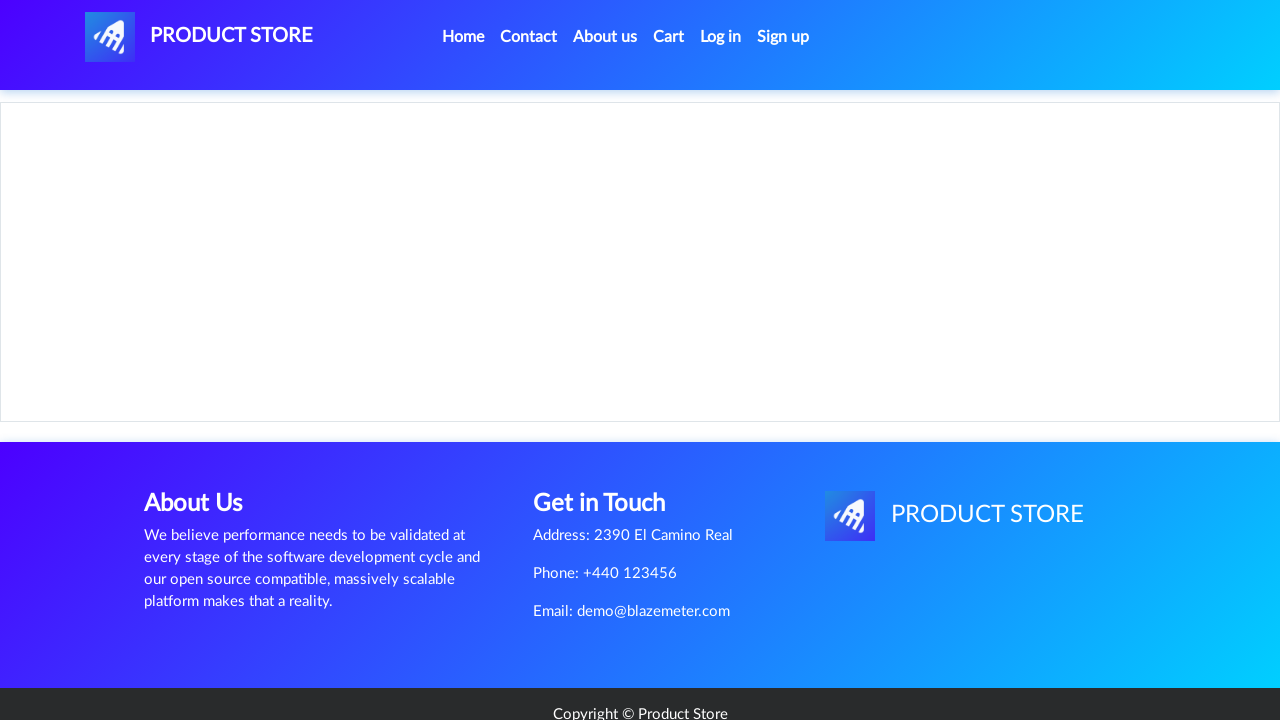

Product page loaded and add to cart button visible
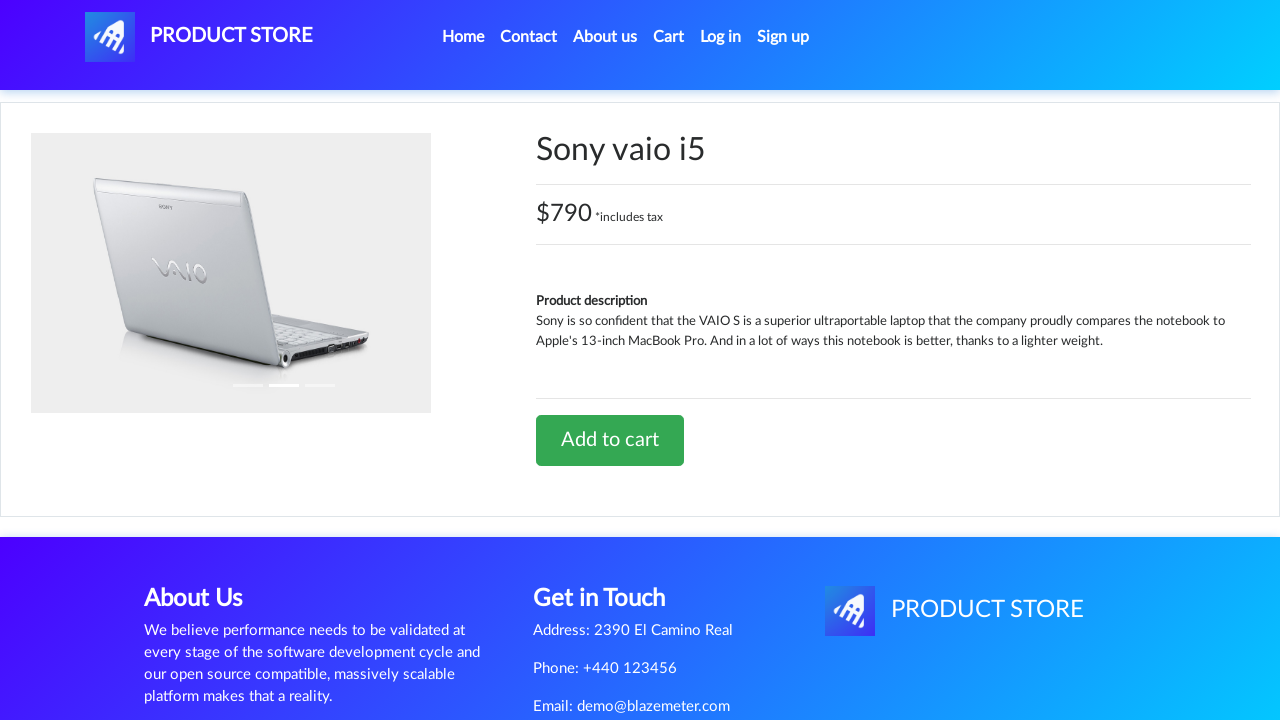

Clicked add to cart button - first time at (610, 440) on xpath=/html/body/div[5]/div/div[2]/div[2]/div/a
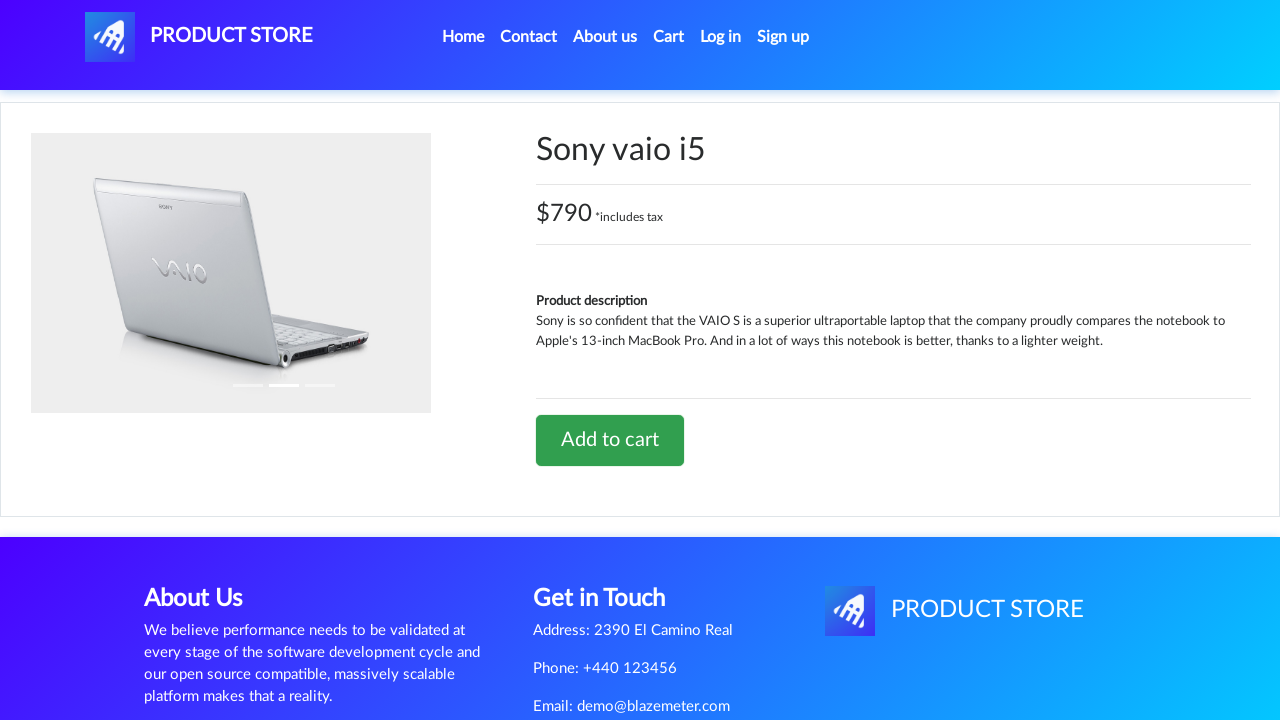

Clicked add to cart button - second time at (610, 440) on xpath=/html/body/div[5]/div/div[2]/div[2]/div/a
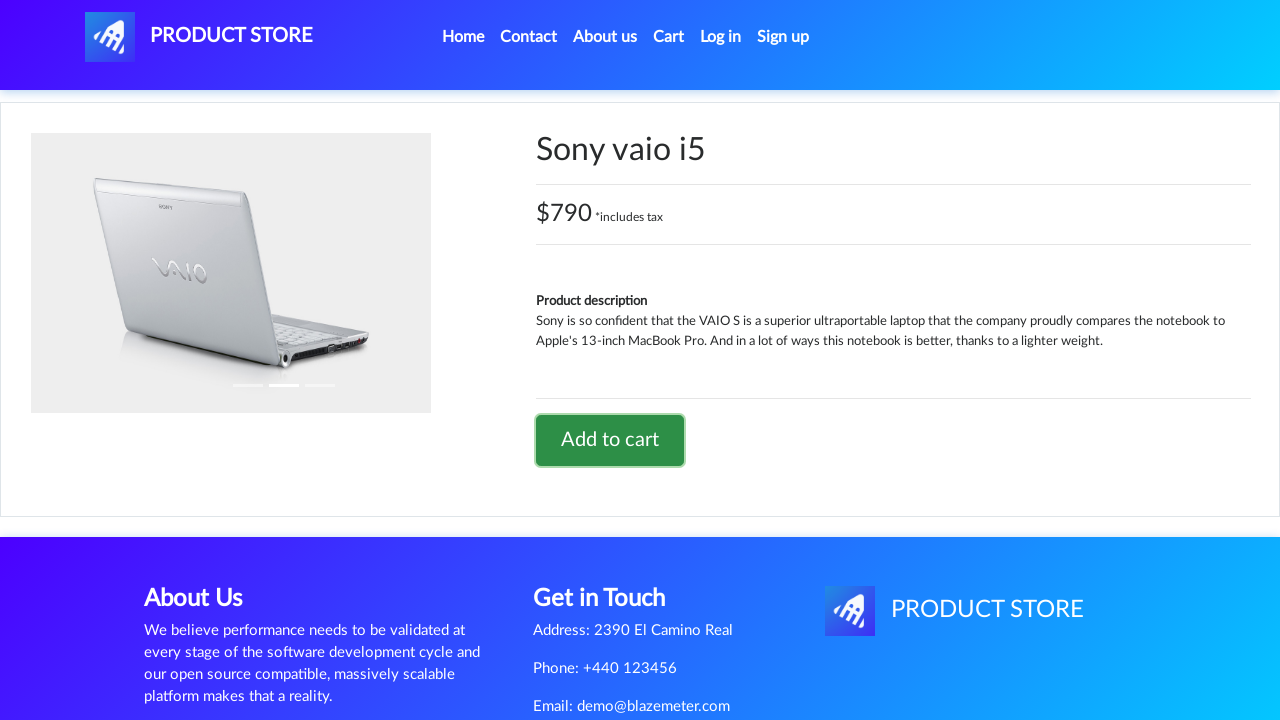

Clicked add to cart button - third time at (610, 440) on xpath=/html/body/div[5]/div/div[2]/div[2]/div/a
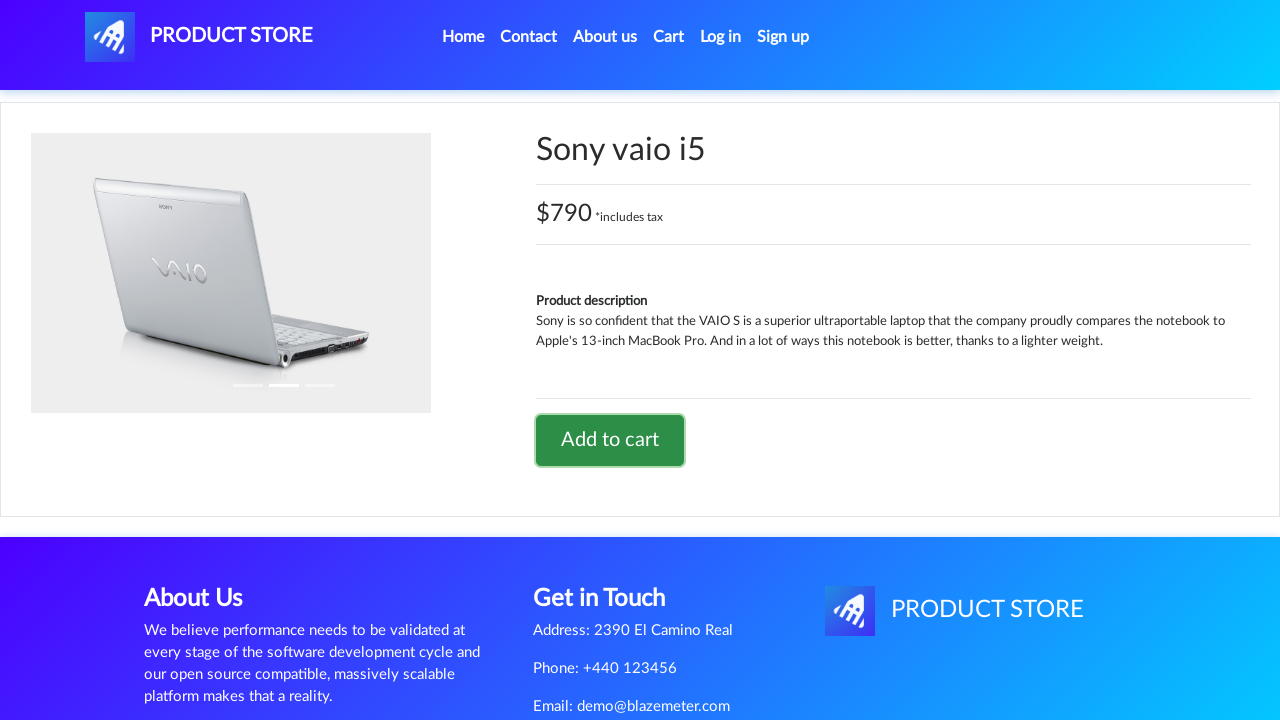

Clicked on cart link to navigate to cart at (669, 37) on #cartur
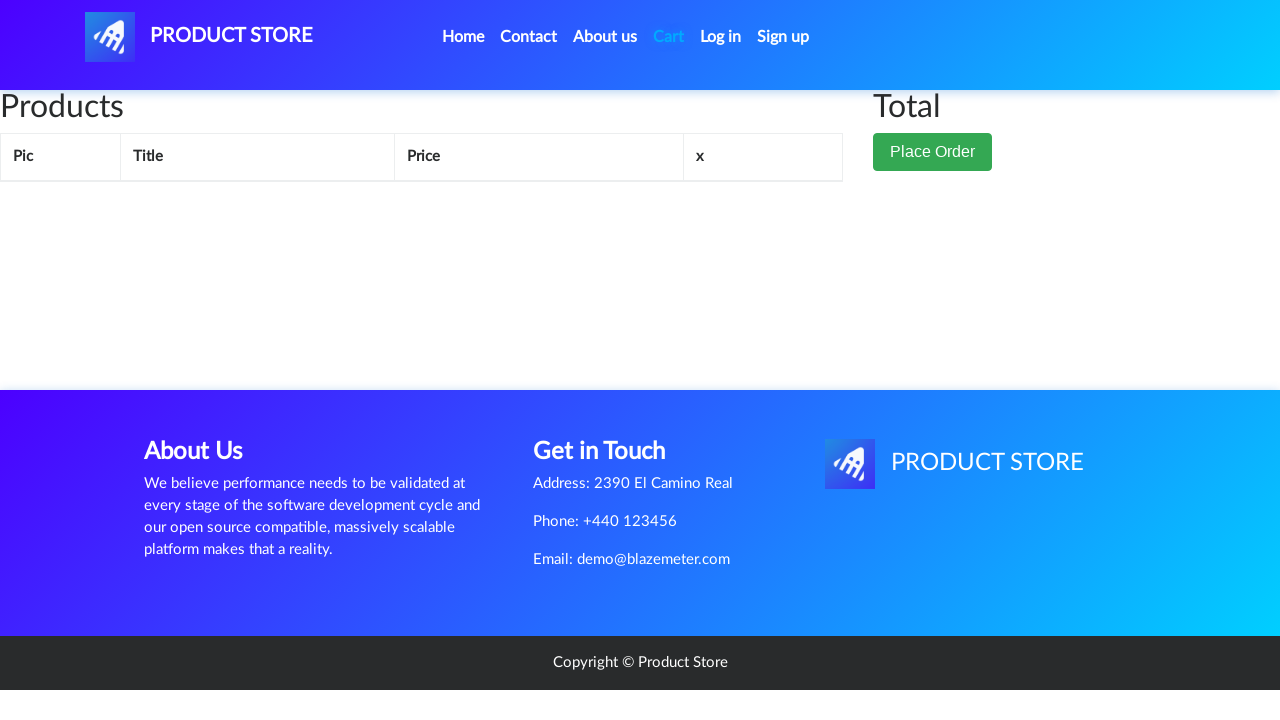

Cart page loaded with product table rows visible
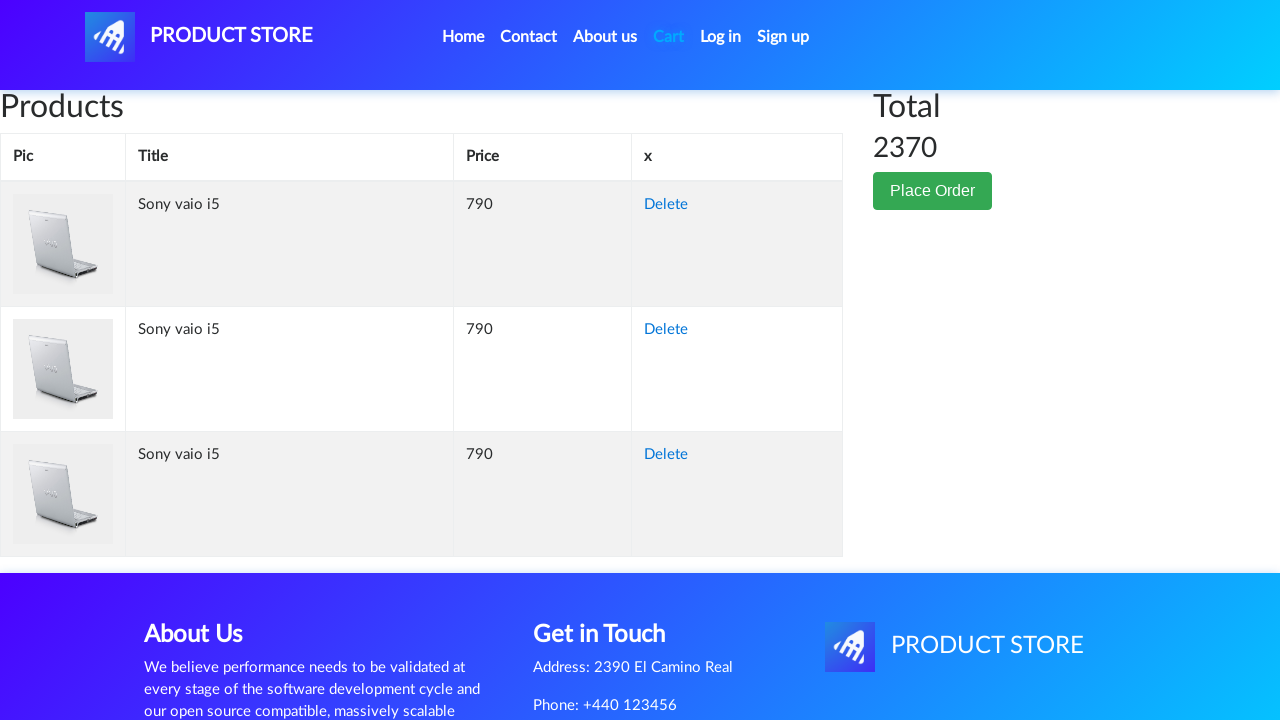

Located all product rows in cart
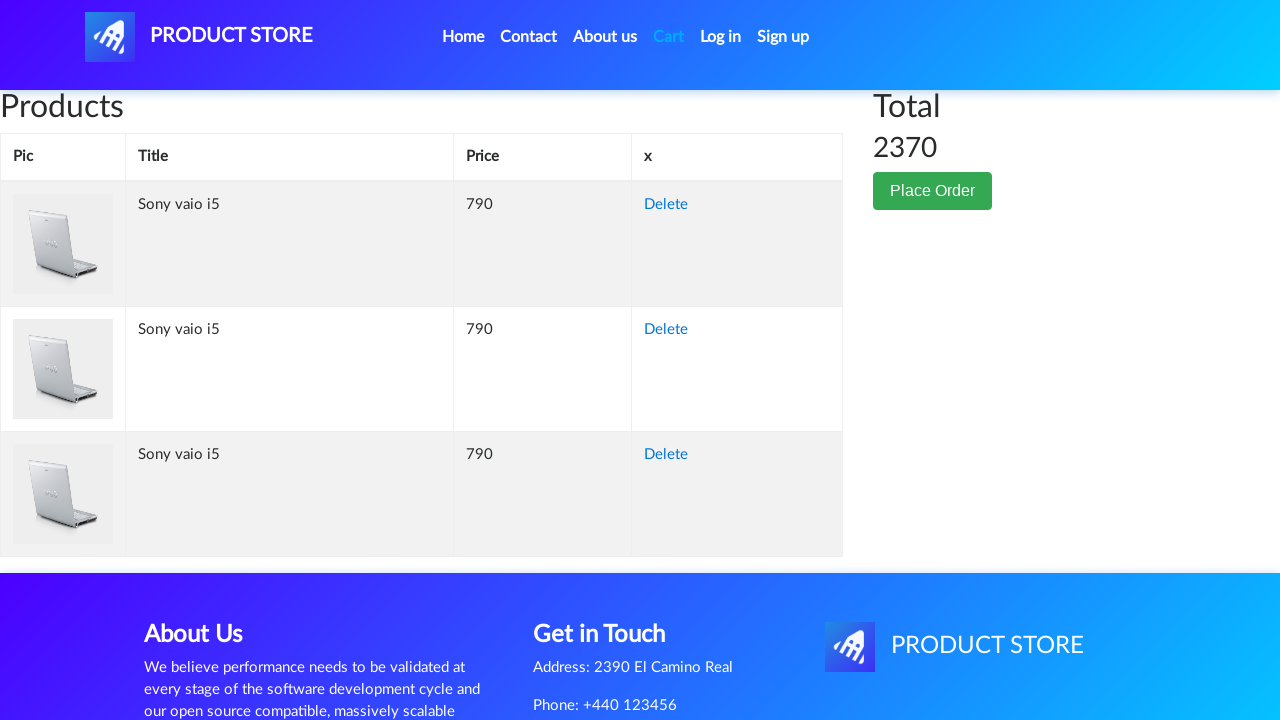

Verified cart contains exactly 3 products (same laptop added 3 times)
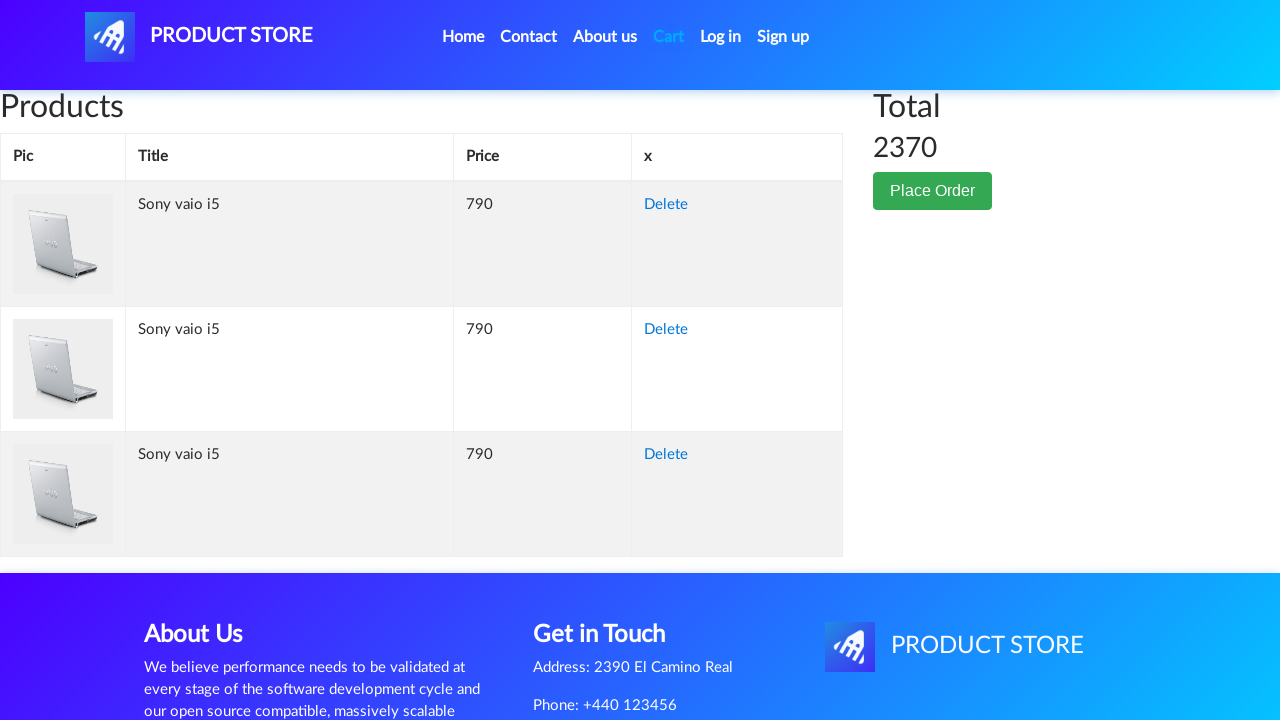

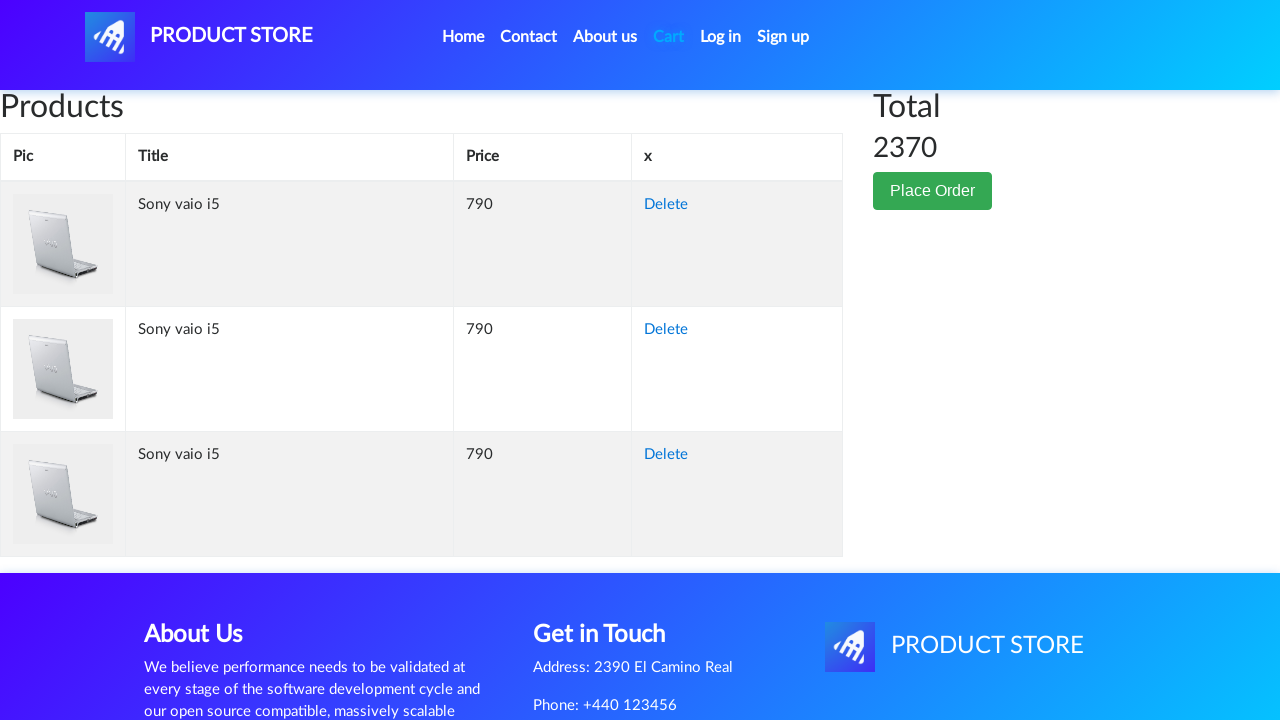